Tests pagination functionality on an offers page by clicking the 'Next' button, navigating to page 4, and verifying that the 'Next' button becomes unclickable at the end of pagination.

Starting URL: https://rahulshettyacademy.com/seleniumPractise/#/offers

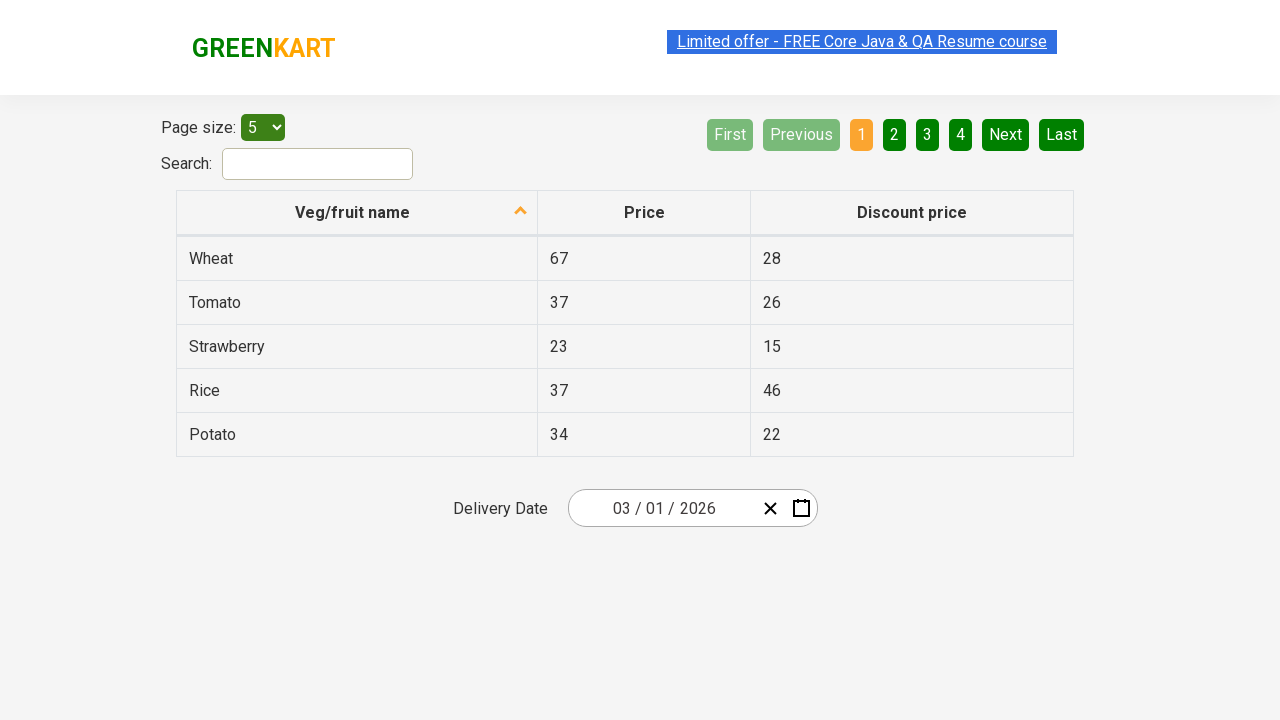

Waited for 'Next' button to load on offers page
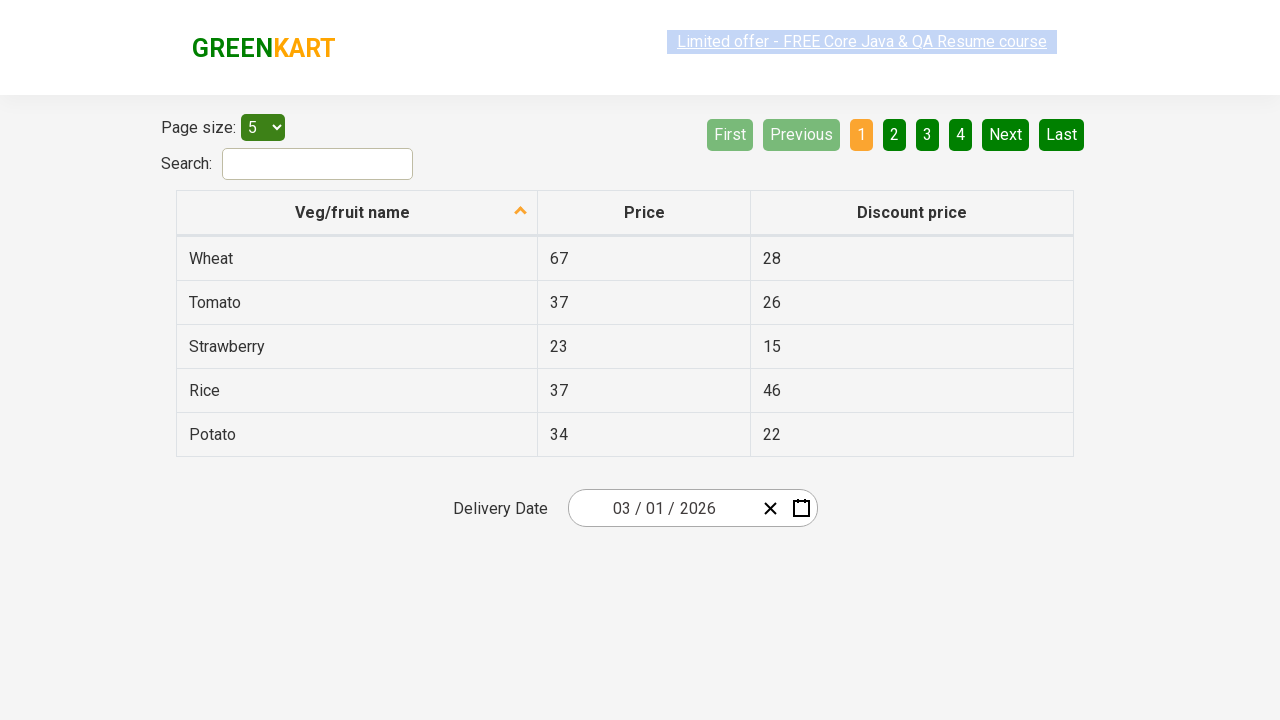

Clicked 'Next' button to navigate to next page at (1006, 134) on a[aria-label='Next']
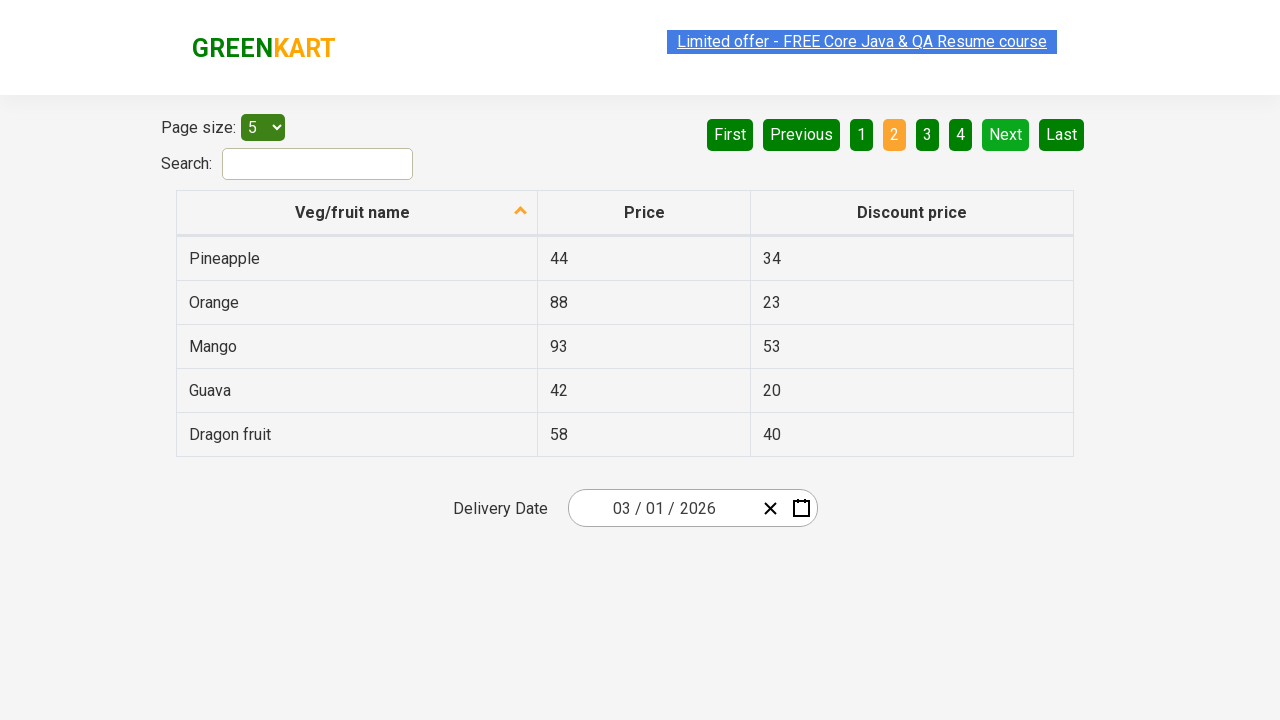

Waited for page 4 button to become available
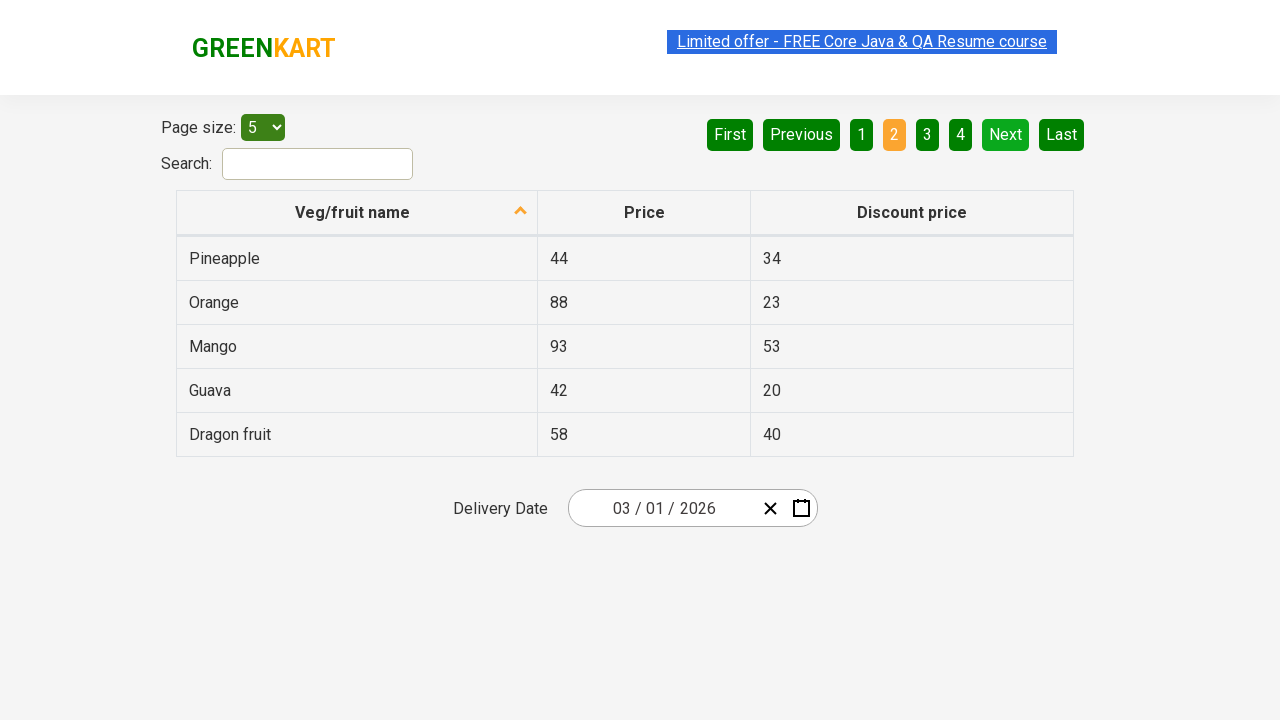

Clicked page 4 button to navigate to page 4 at (960, 134) on xpath=//span[text()='4']
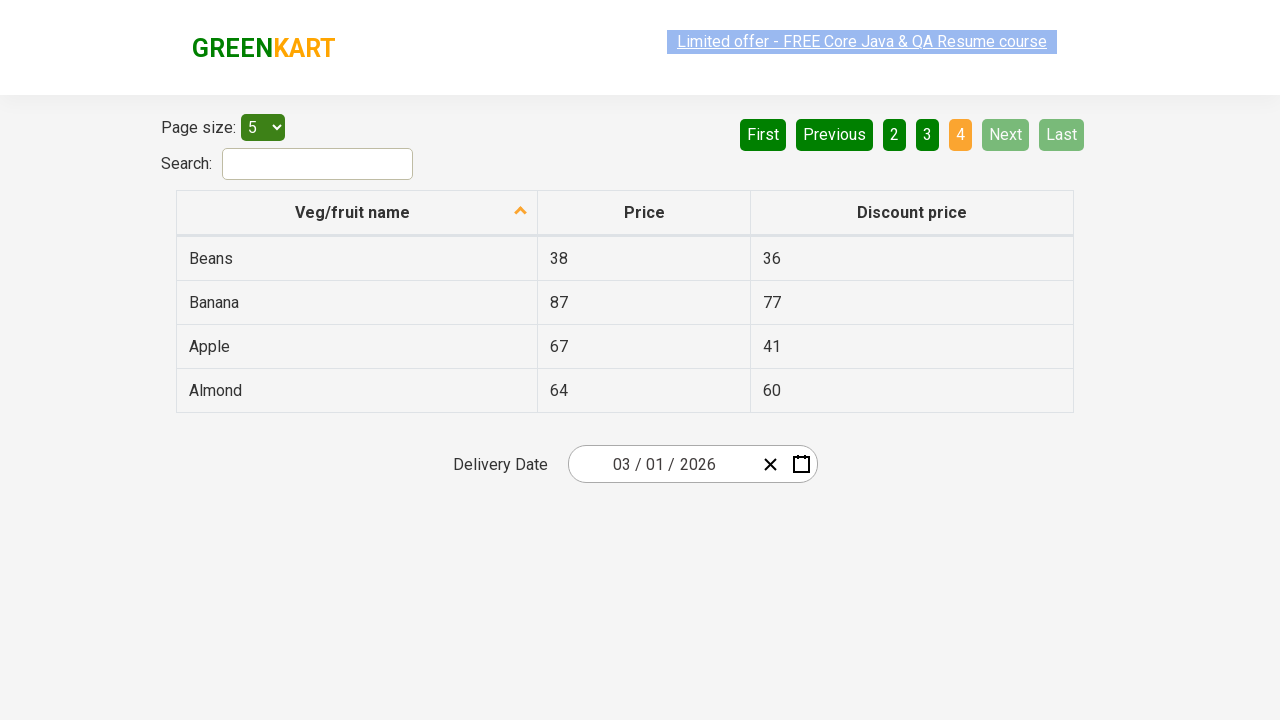

Waited 1 second for page to stabilize
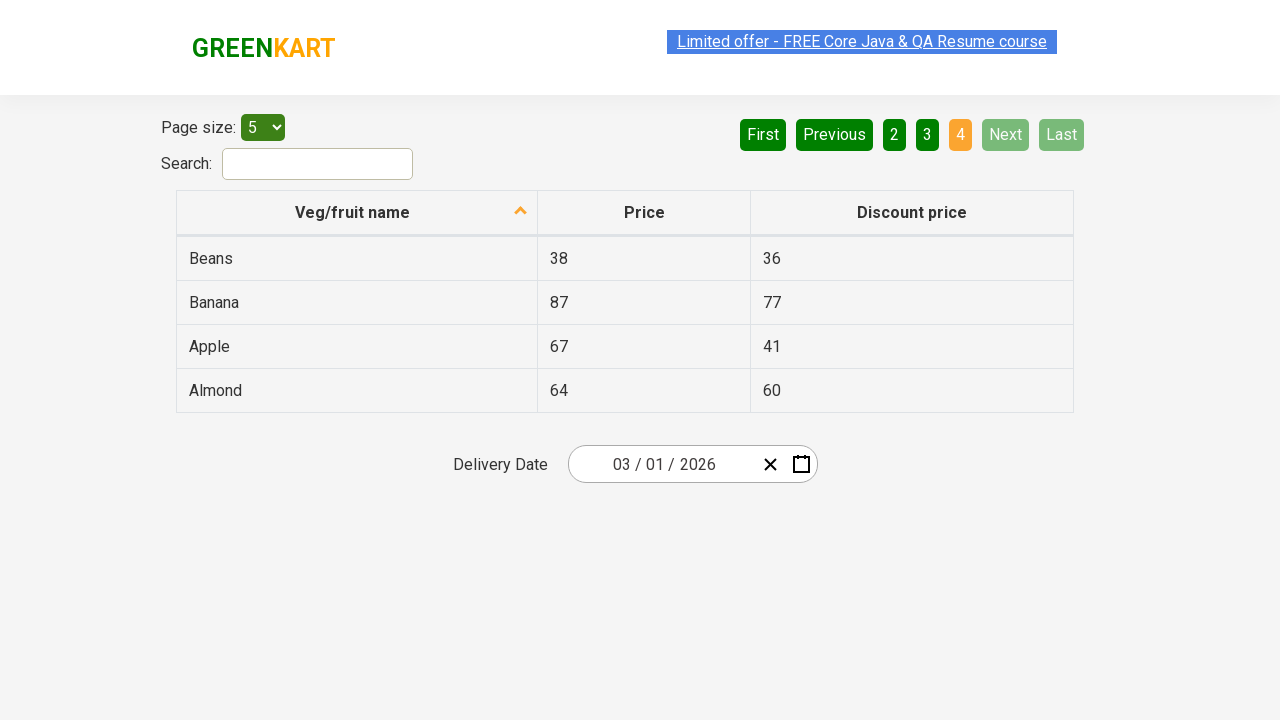

PASS: The 'Next' button is disabled and unclickable at the end of pagination on a[aria-label='Next']
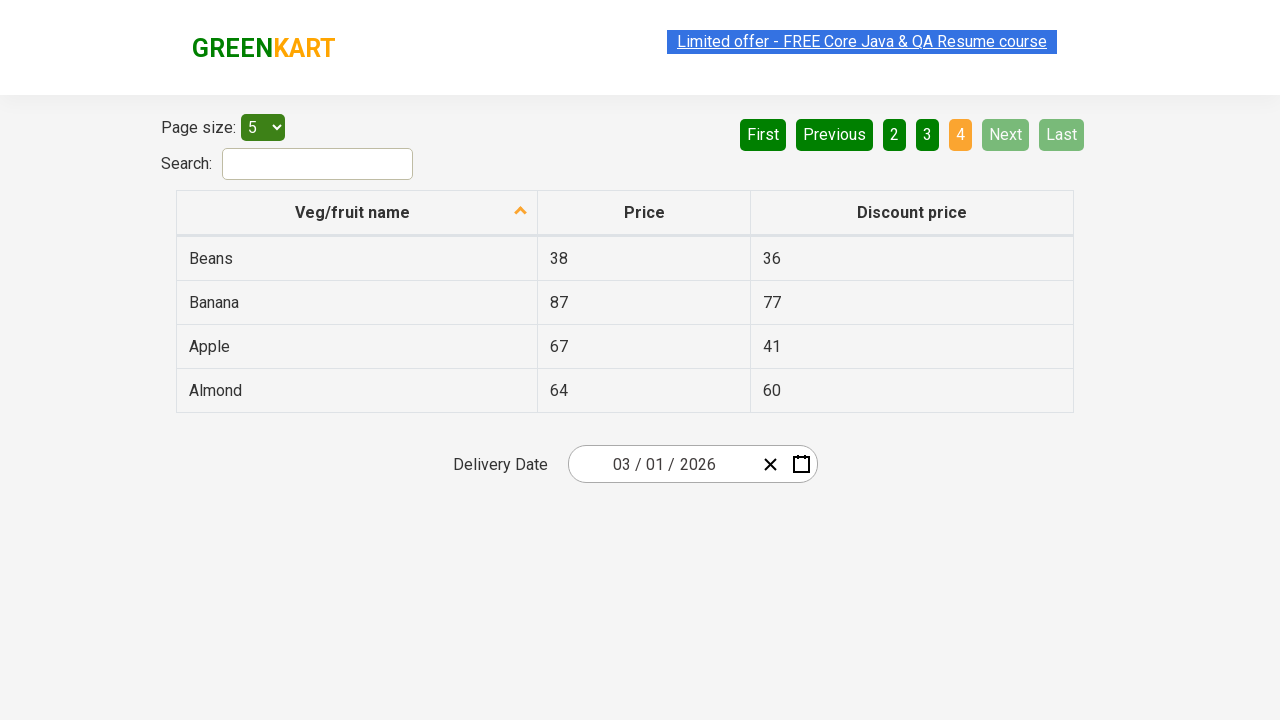

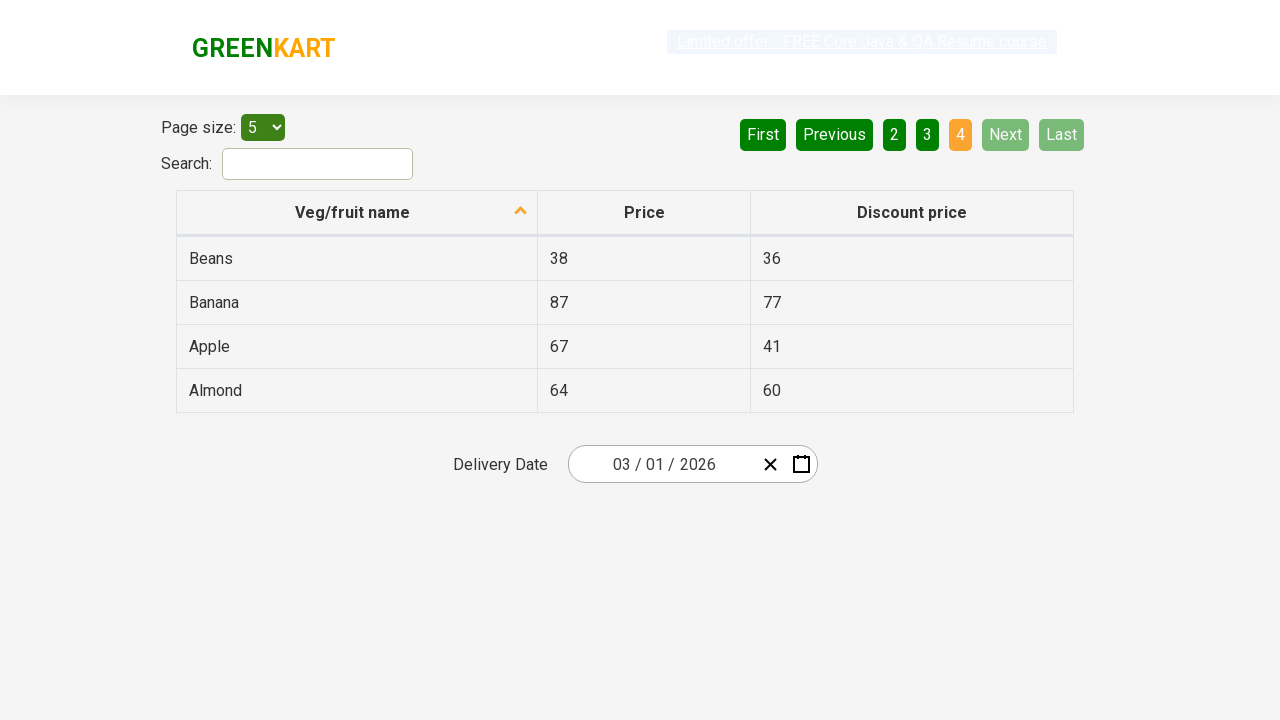